Tests static dropdown functionality by selecting an option by index from a currency dropdown and verifying the selection

Starting URL: https://rahulshettyacademy.com/dropdownsPractise/

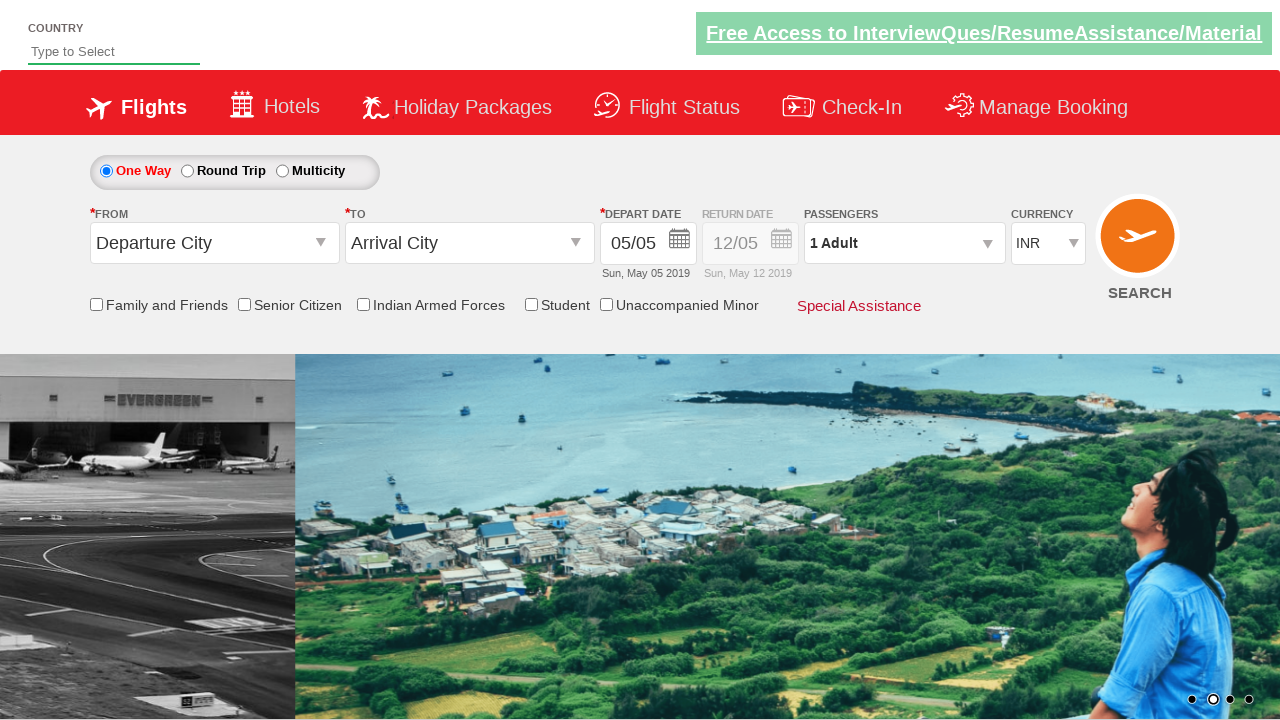

Navigated to dropdown practice page
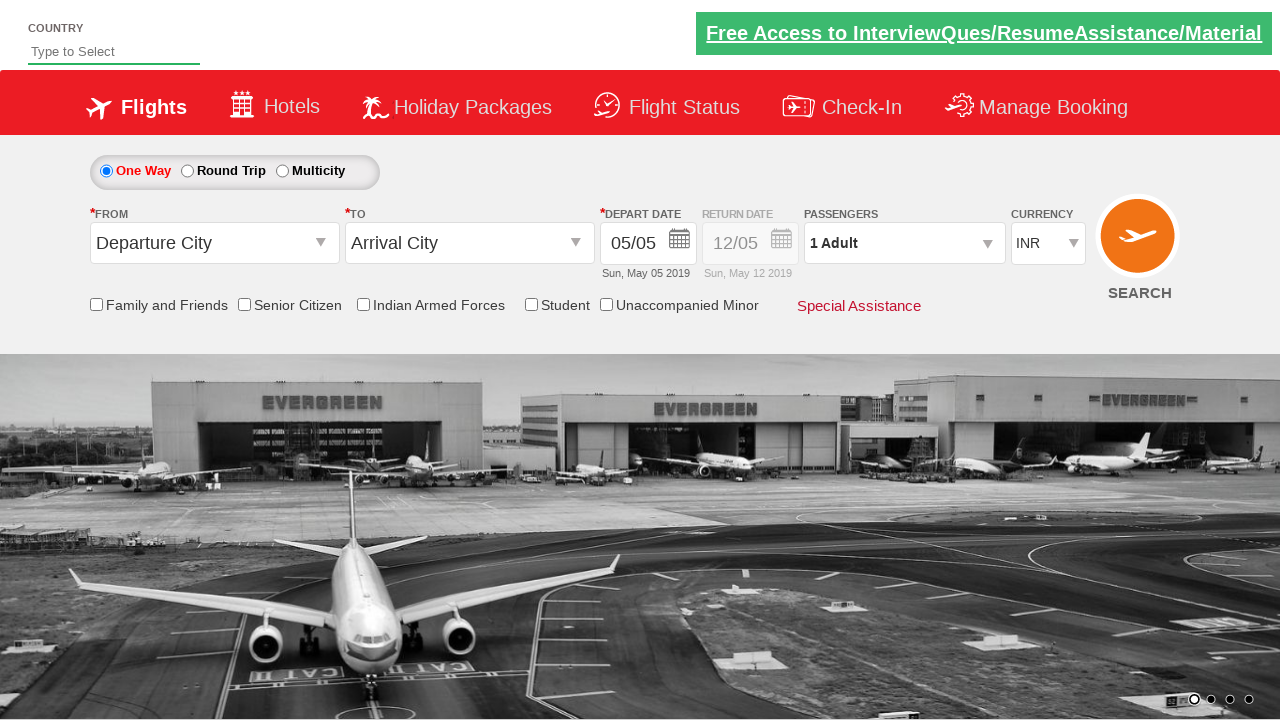

Selected currency dropdown option at index 3 on #ctl00_mainContent_DropDownListCurrency
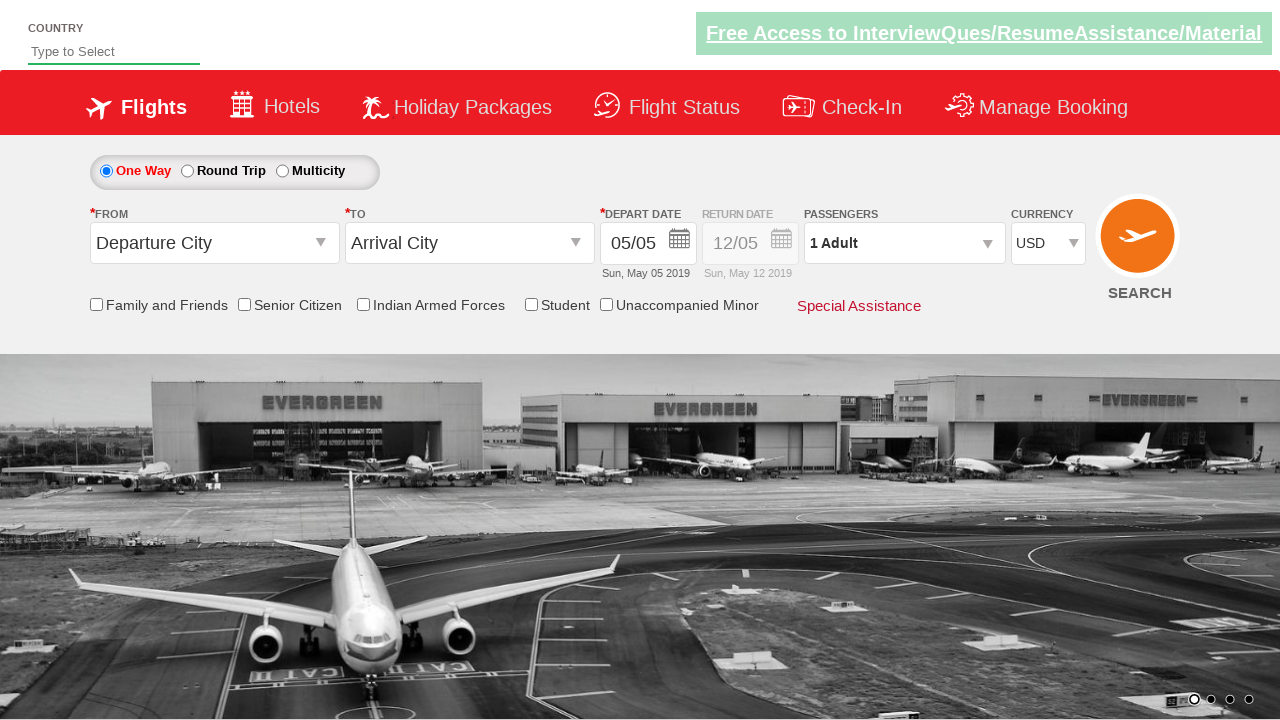

Verified that dropdown selection was made successfully with selectedIndex === 3
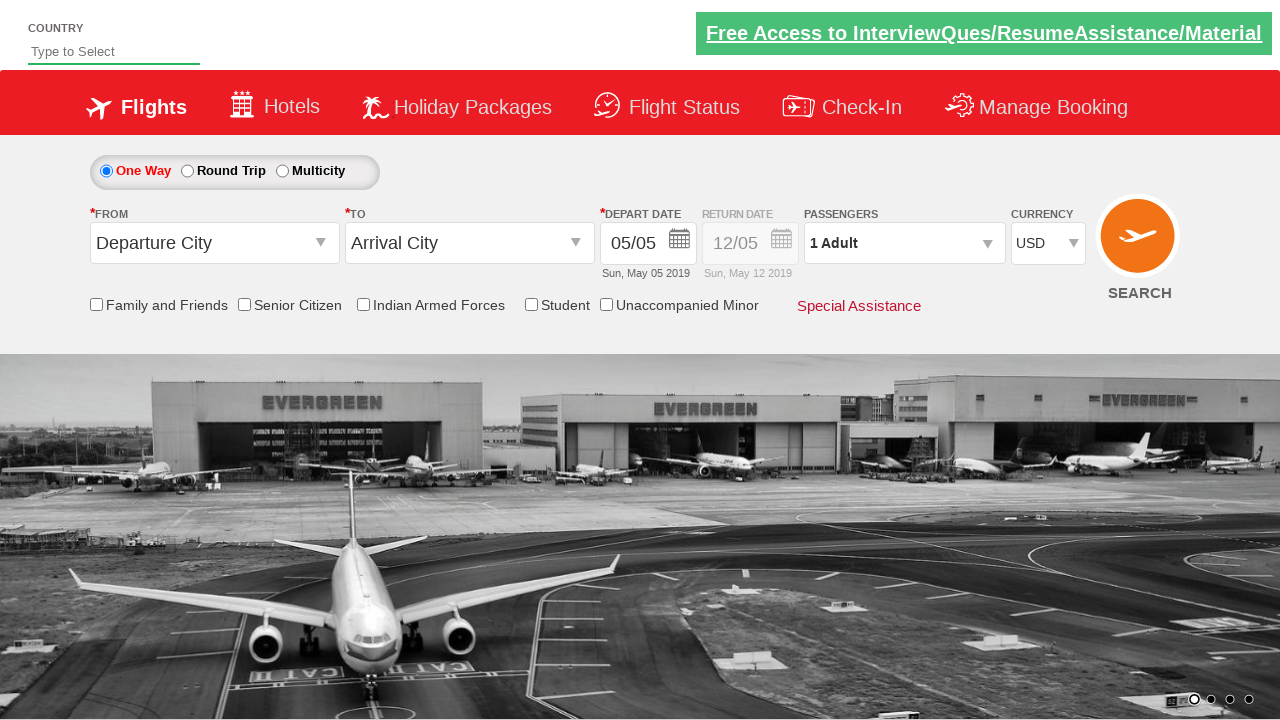

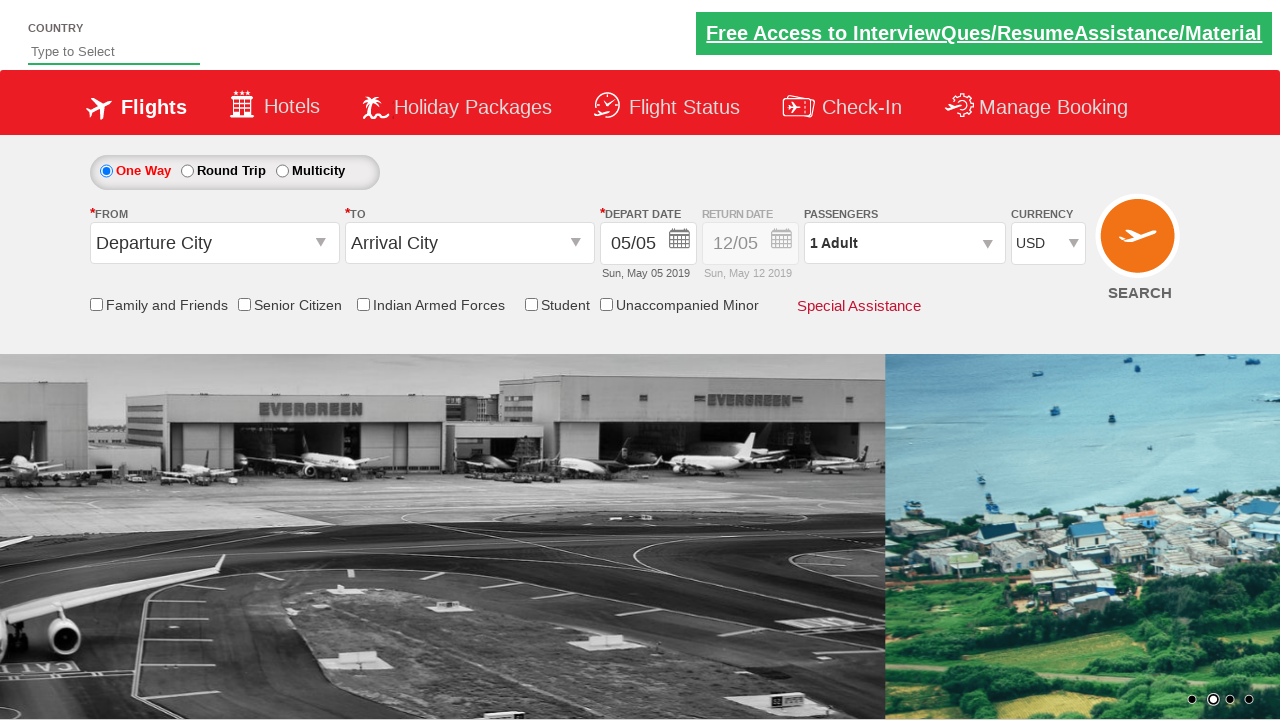